Tests sorting the "Due" column in descending order by clicking the column header twice and verifying the values are sorted from highest to lowest.

Starting URL: https://the-internet.herokuapp.com/tables

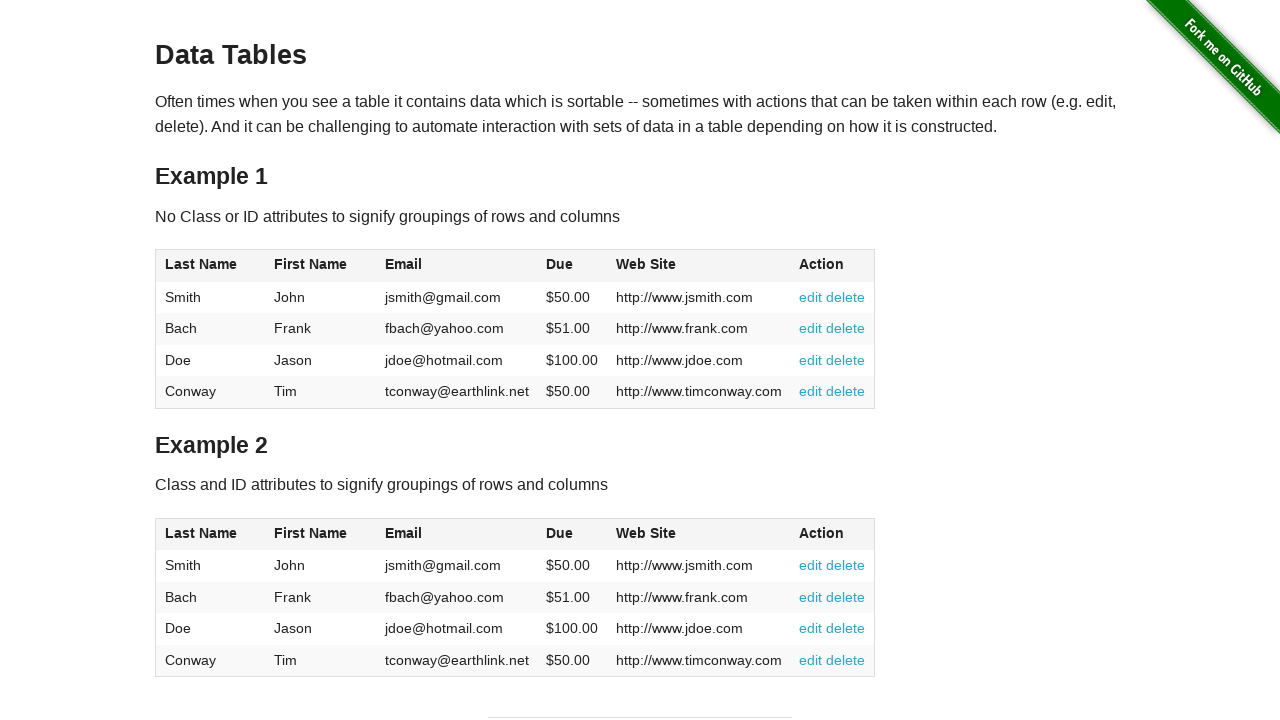

Clicked Due column header first time to initiate sort at (572, 266) on #table1 thead tr th:nth-of-type(4)
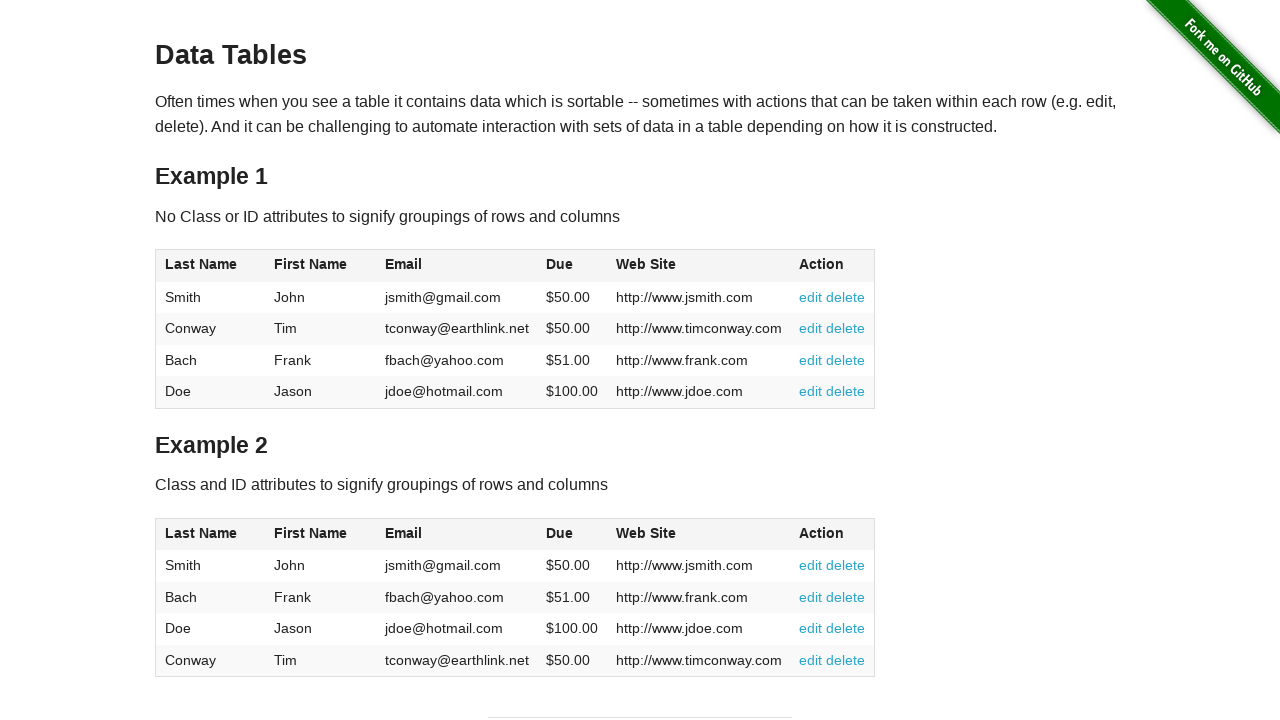

Clicked Due column header second time to sort descending at (572, 266) on #table1 thead tr th:nth-of-type(4)
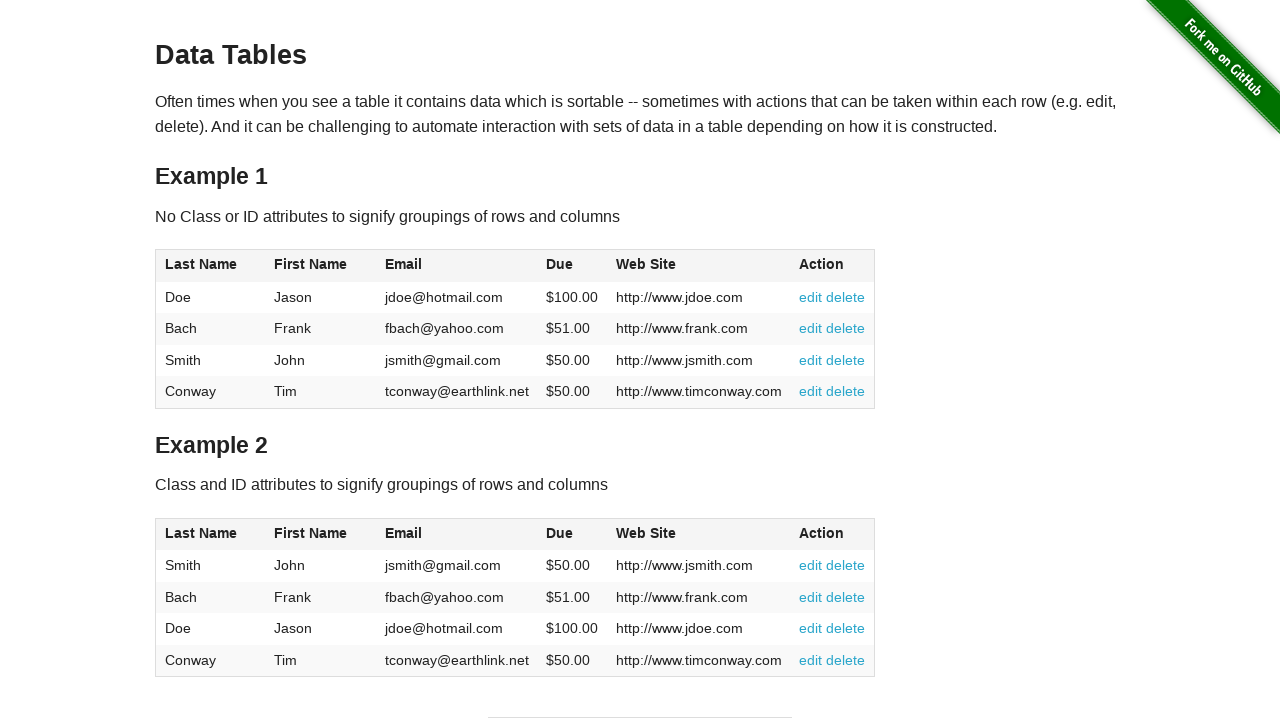

Waited for table data to load and verified Due column values are present
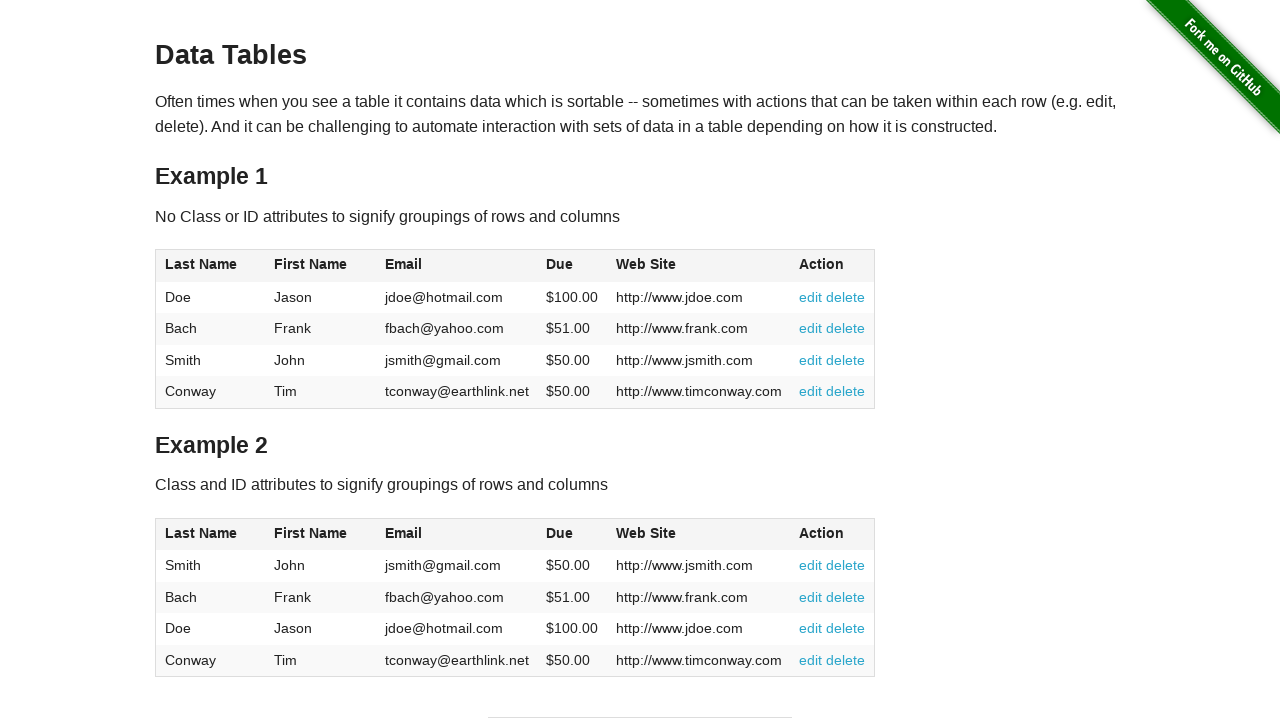

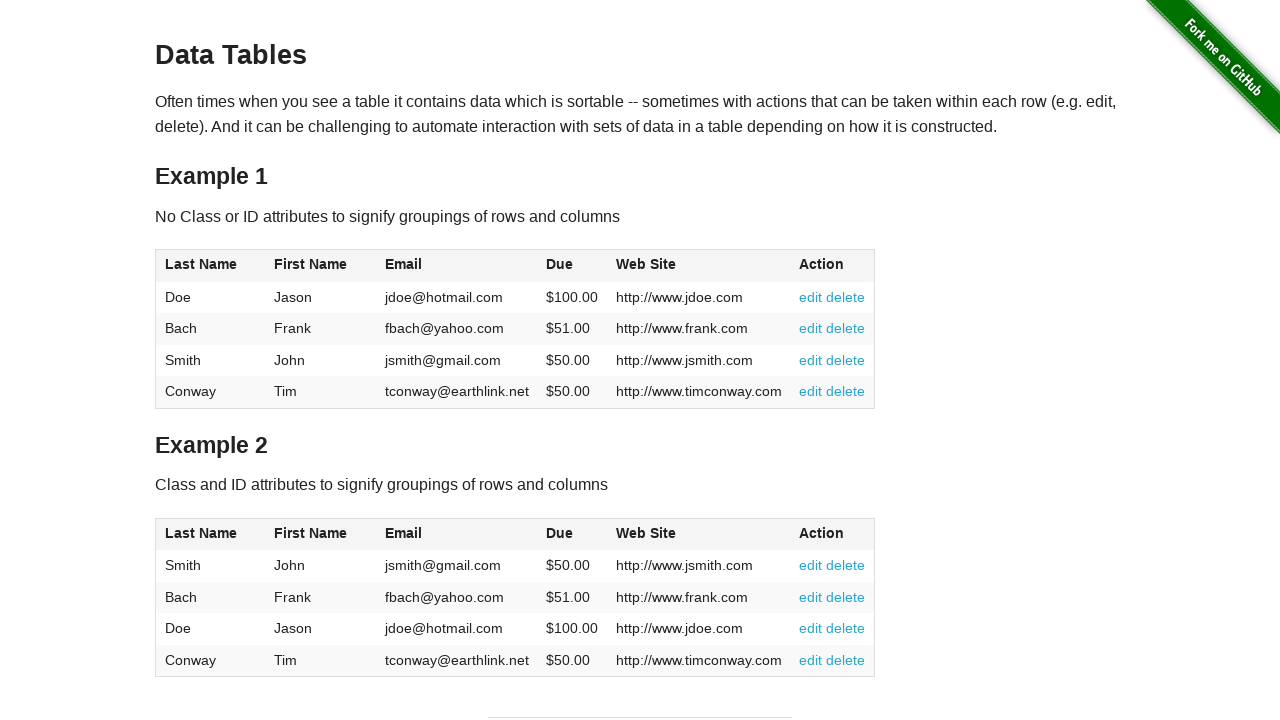